Navigates to a W3Schools JavaScript demo page, switches to iframe, clicks a button, and handles the JavaScript confirmation popup

Starting URL: http://www.w3schools.com/js/tryit.asp?filename=tryjs_confirm

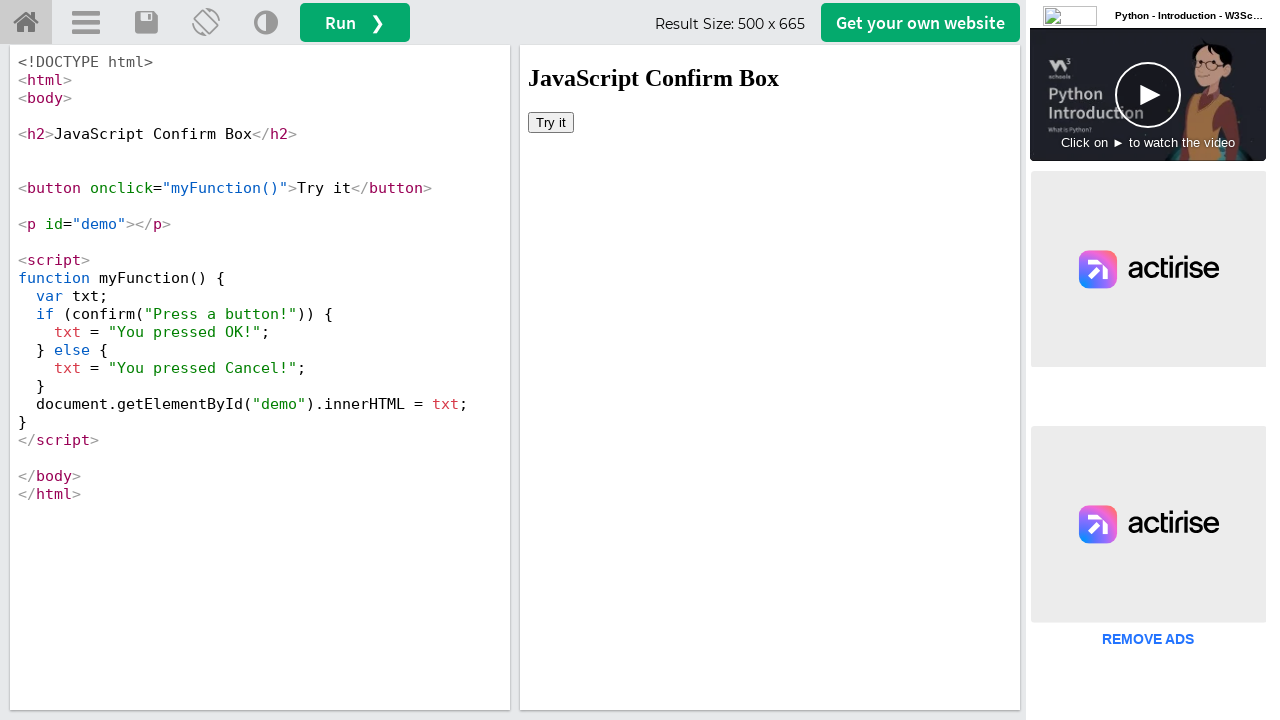

Located the iframeResult frame
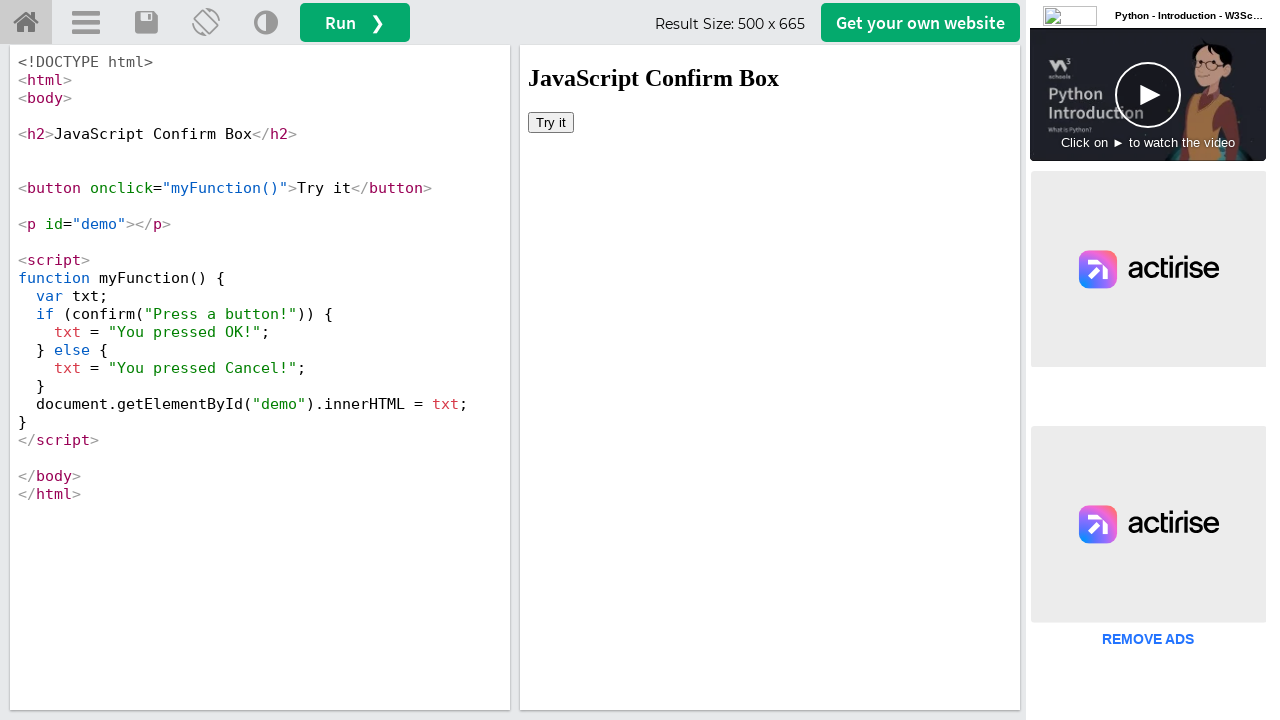

Clicked the button in the iframe to trigger JavaScript confirmation popup at (551, 122) on #iframeResult >> internal:control=enter-frame >> xpath=//html/body/button
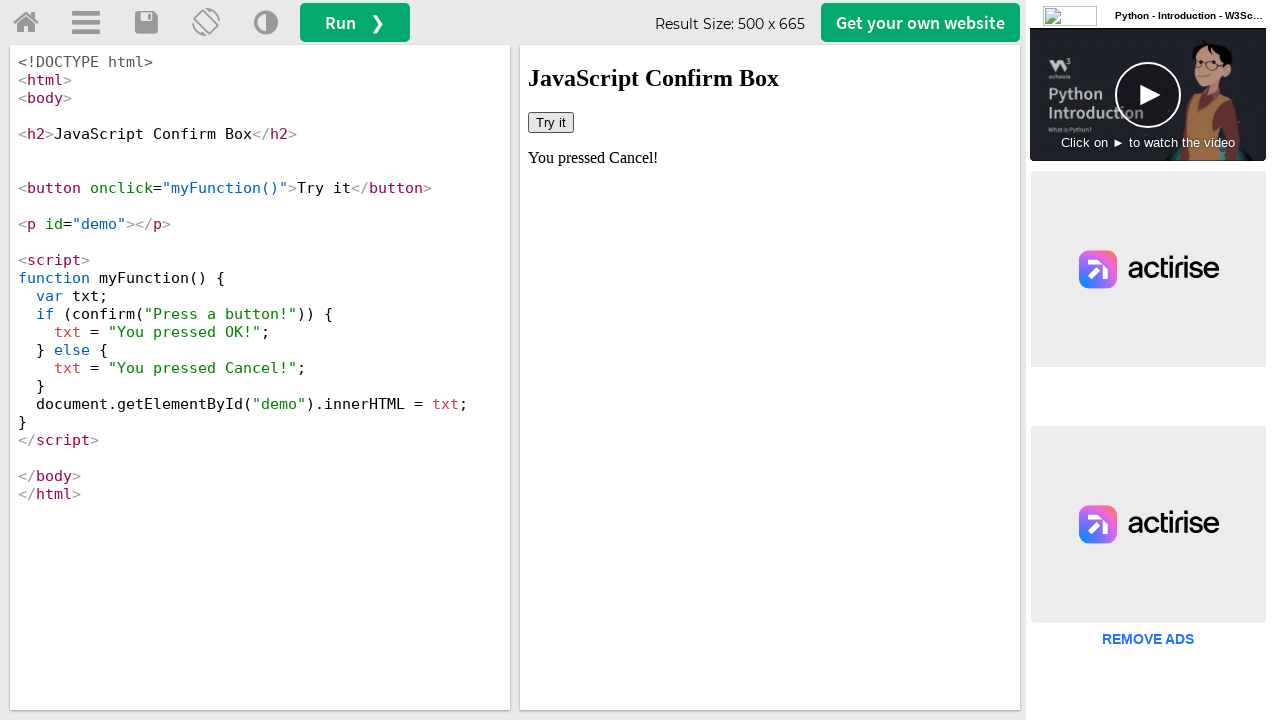

Set up dialog handler to accept confirmation popup with message 'Press a button!'
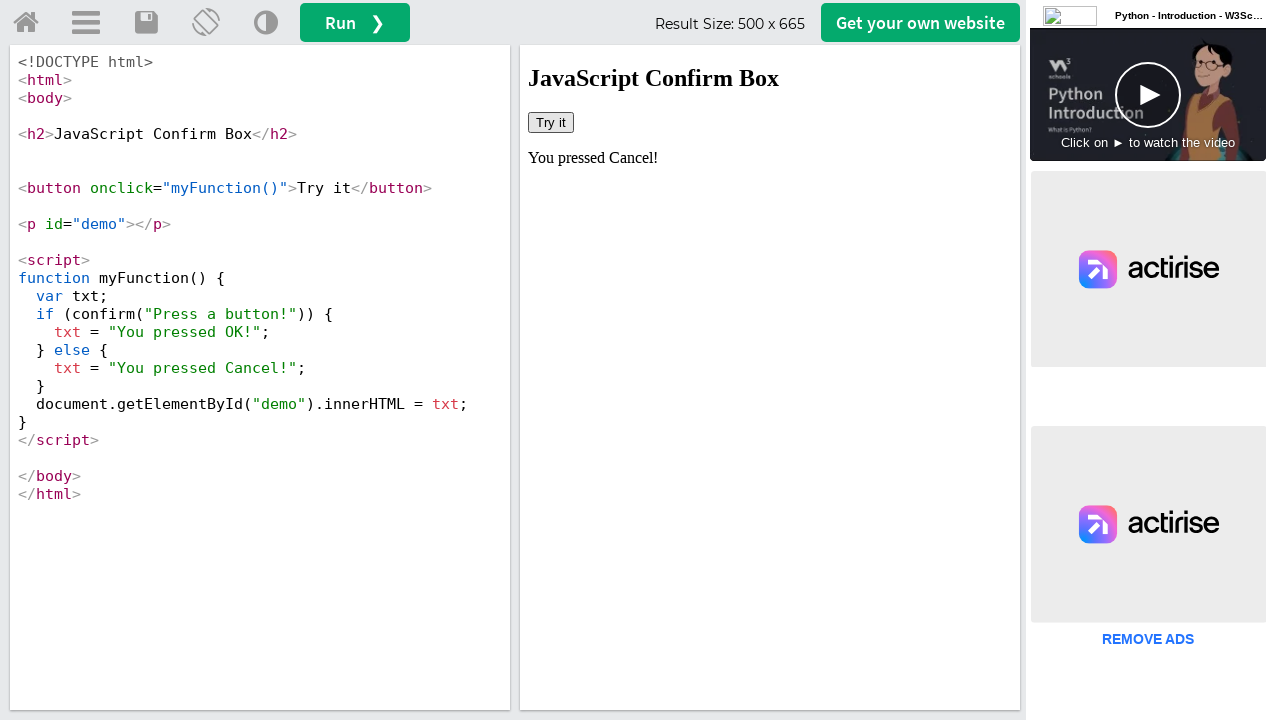

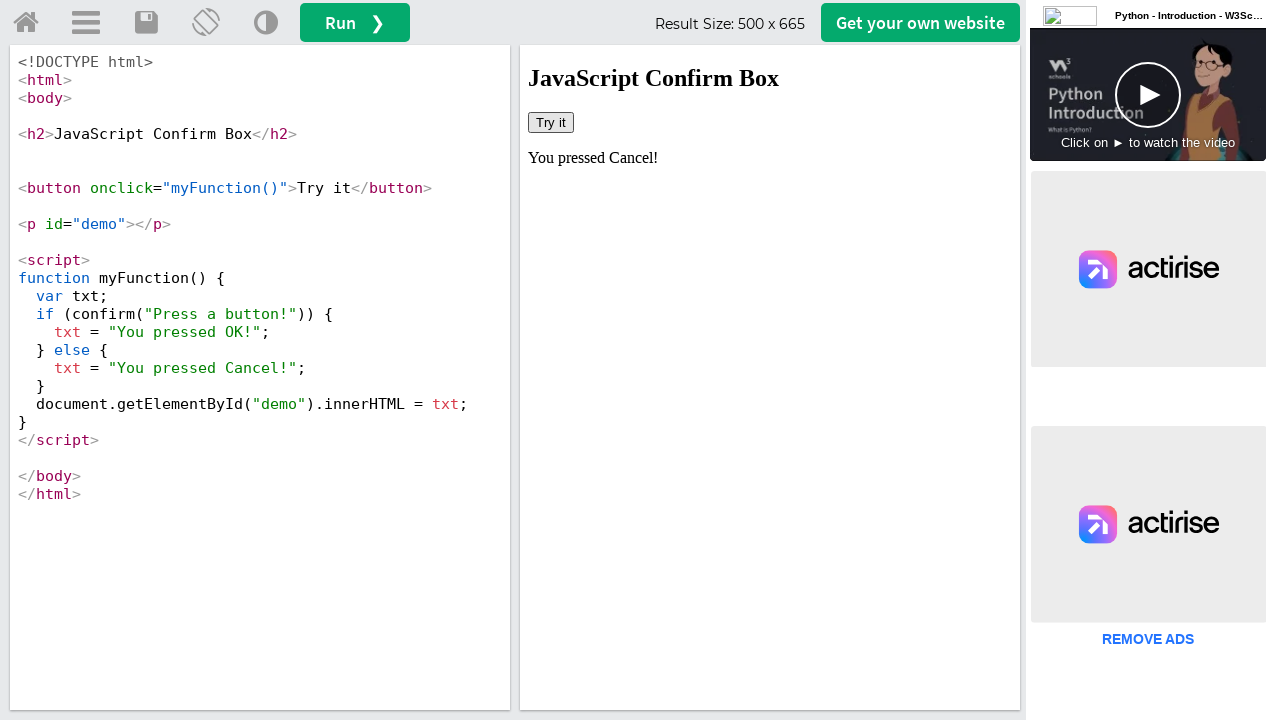